Tests dynamic content by clicking a reveal button, waiting for an element to become visible, and then entering text into the revealed input field.

Starting URL: https://www.selenium.dev/selenium/web/dynamic.html

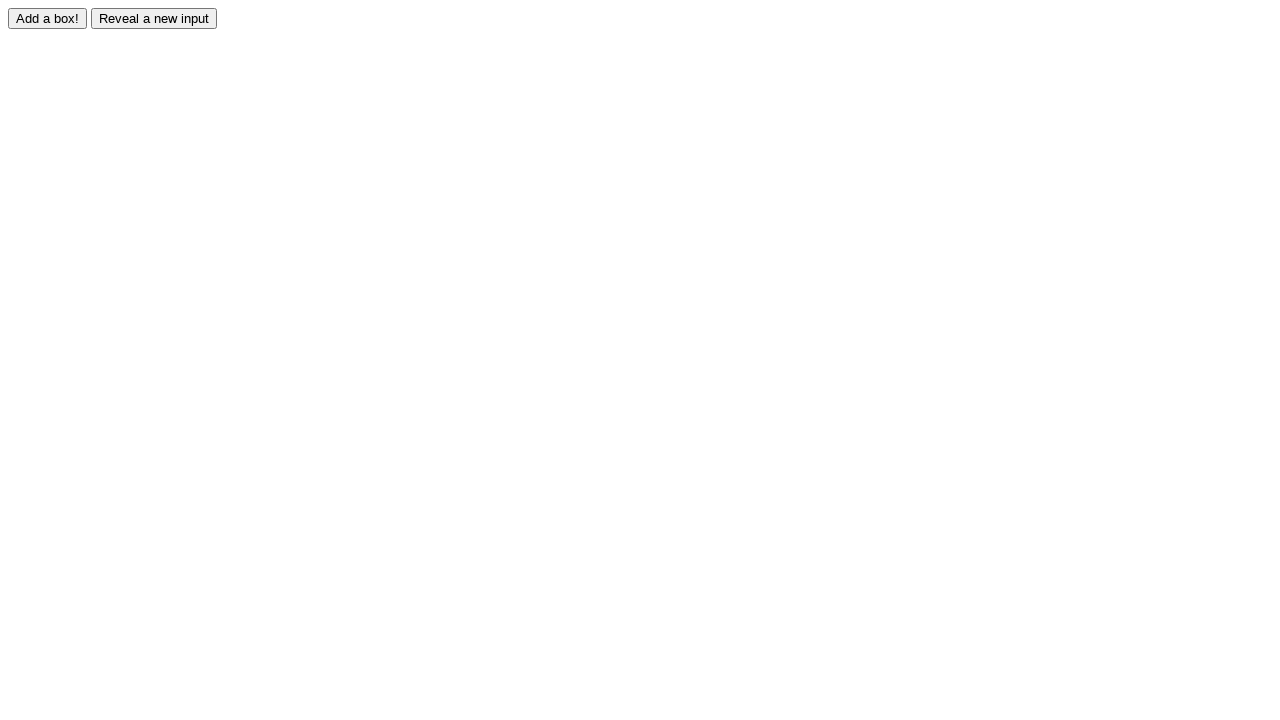

Clicked reveal button to show hidden element at (154, 18) on #reveal
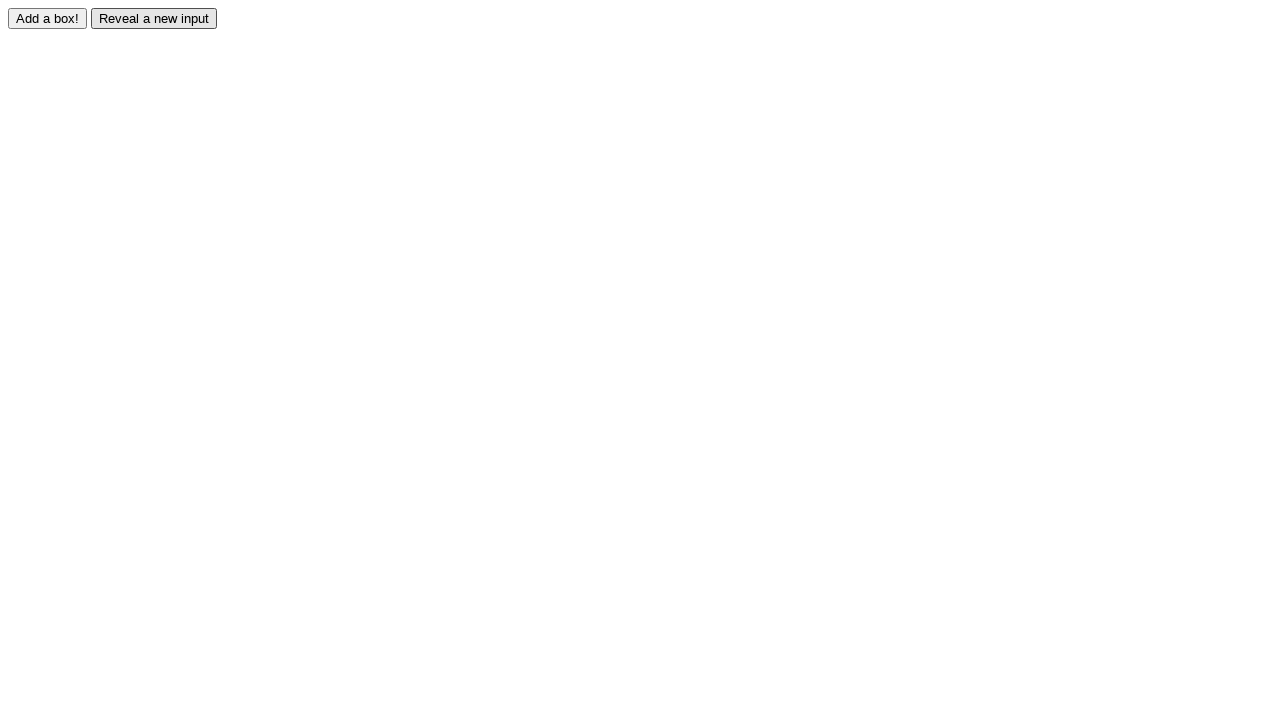

Waited for revealed element to become visible
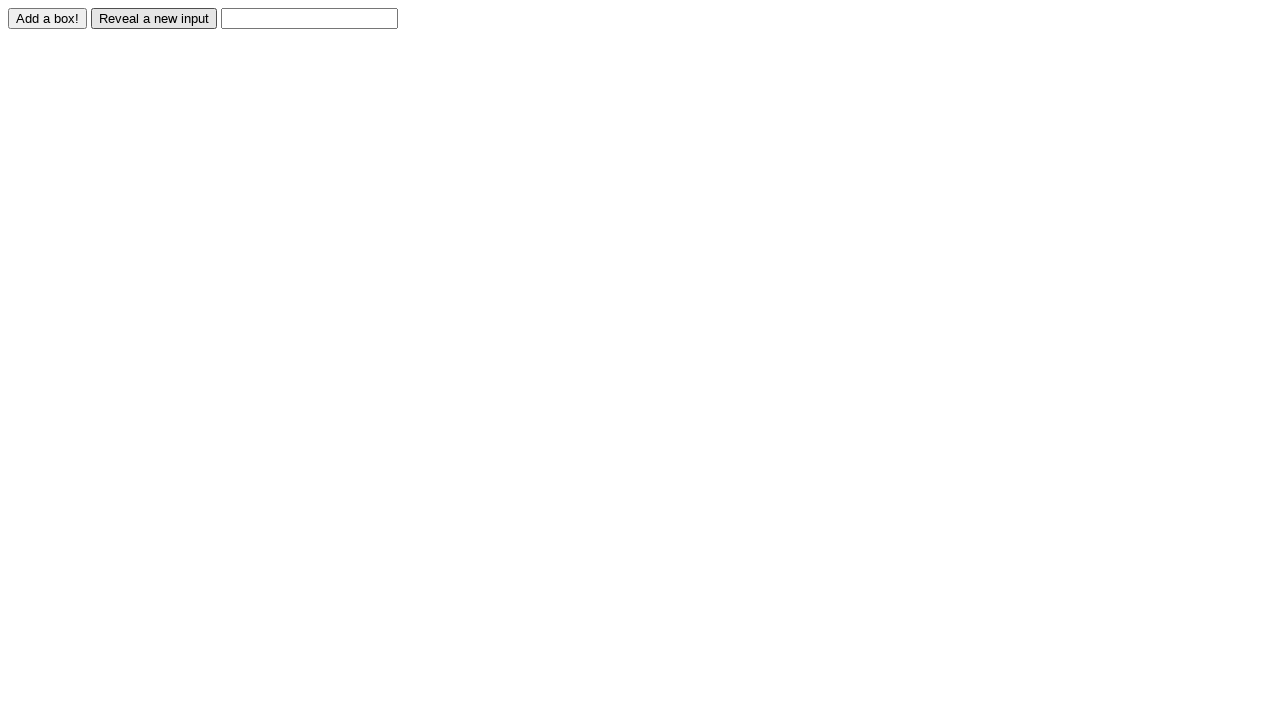

Entered 'Displayed' into the revealed input field on #revealed
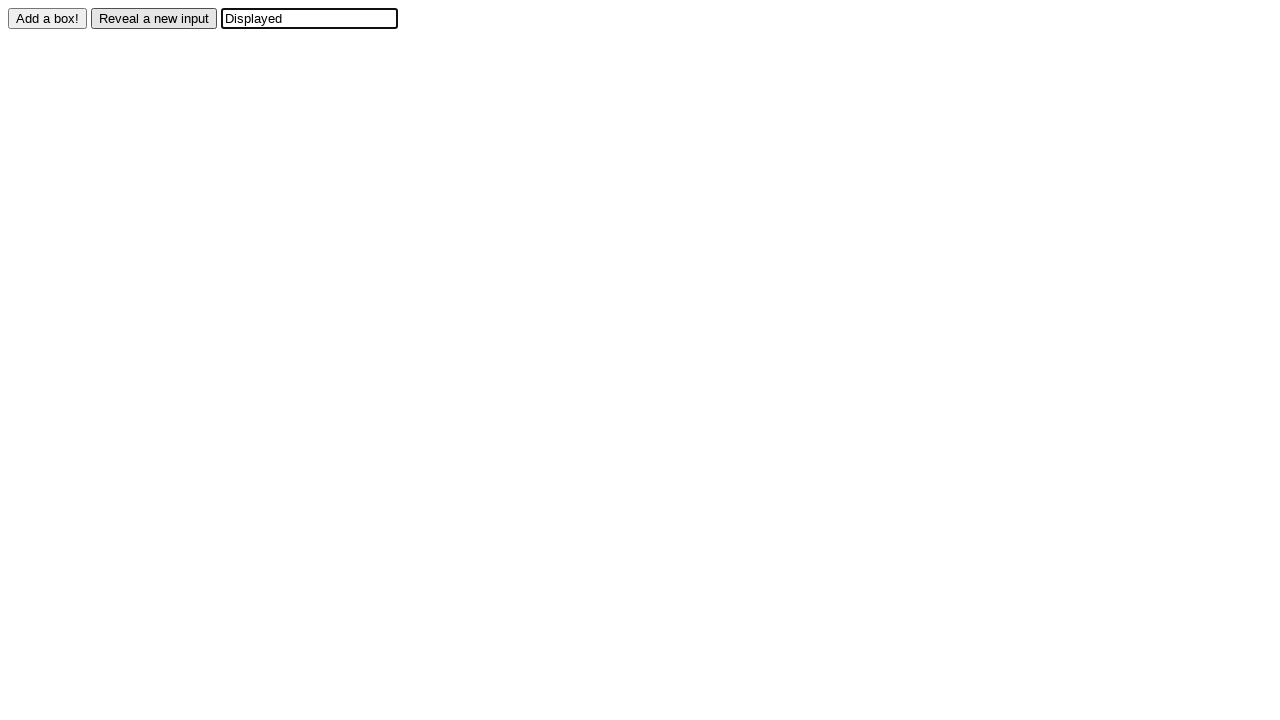

Verified that input value equals 'Displayed'
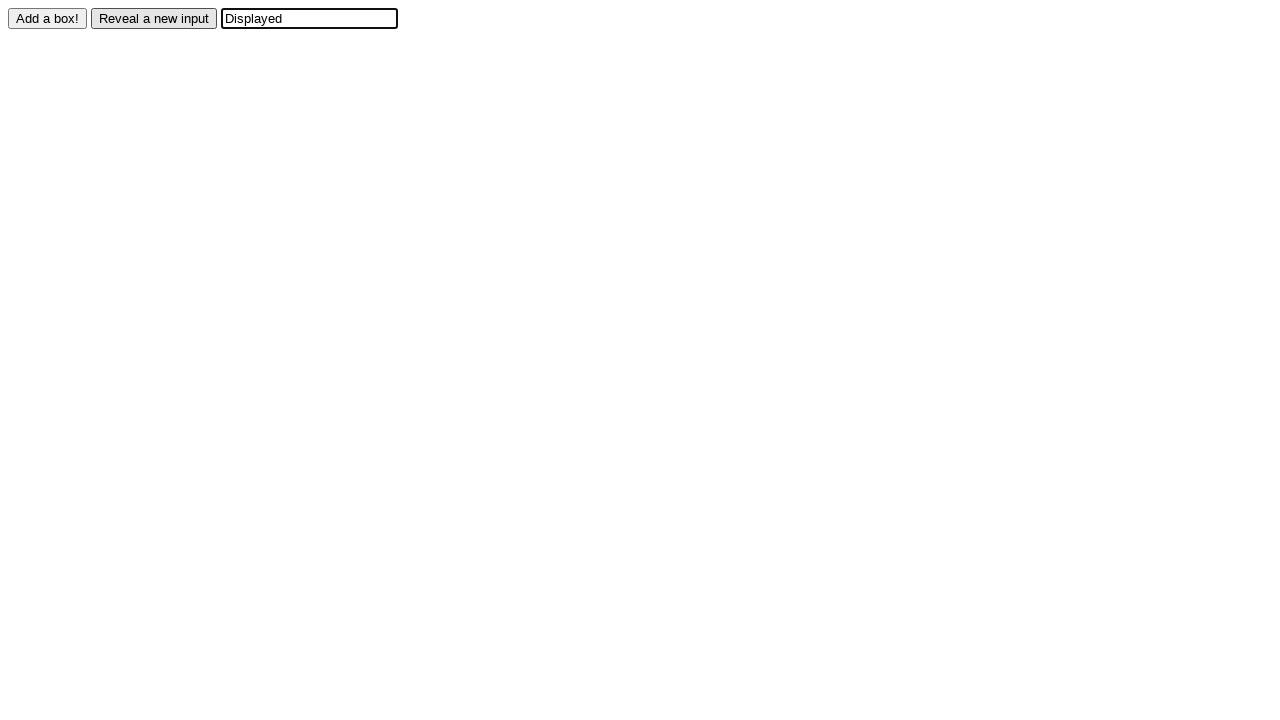

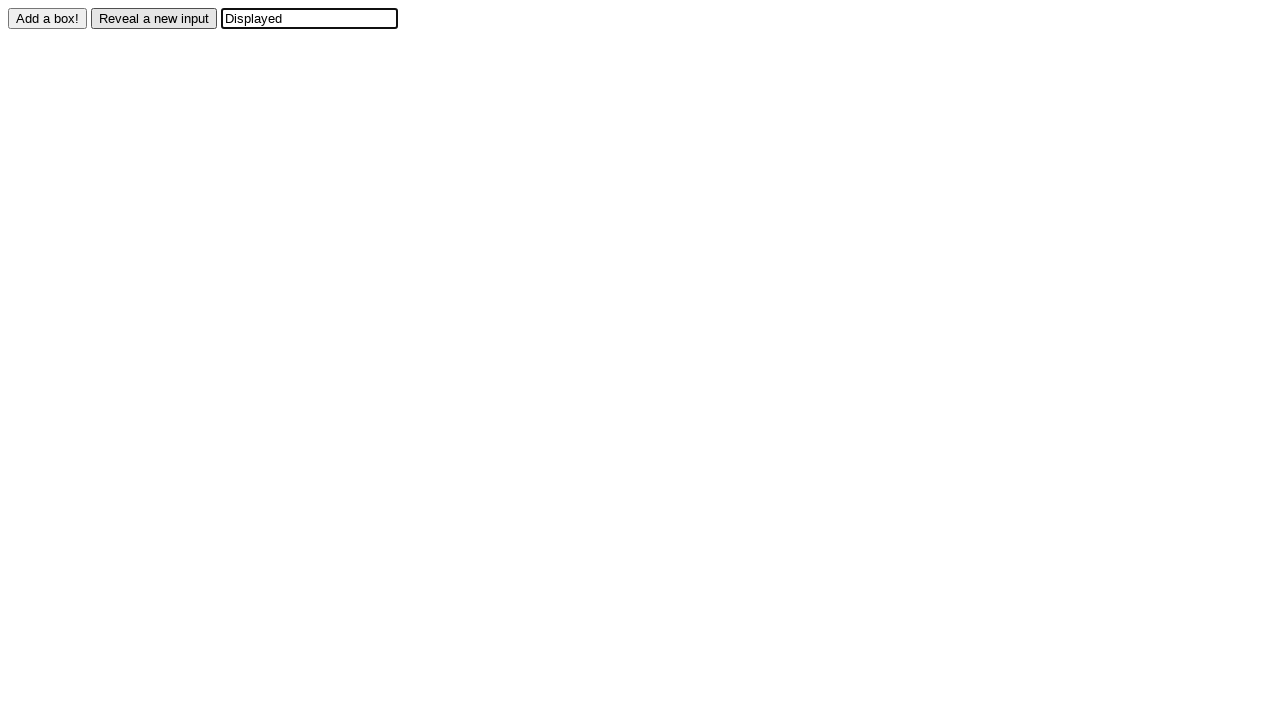